Tests multiple window handling by clicking a link that opens a new window, switching to the child window to verify its content, then switching back to the parent window to verify the original content.

Starting URL: https://the-internet.herokuapp.com/windows

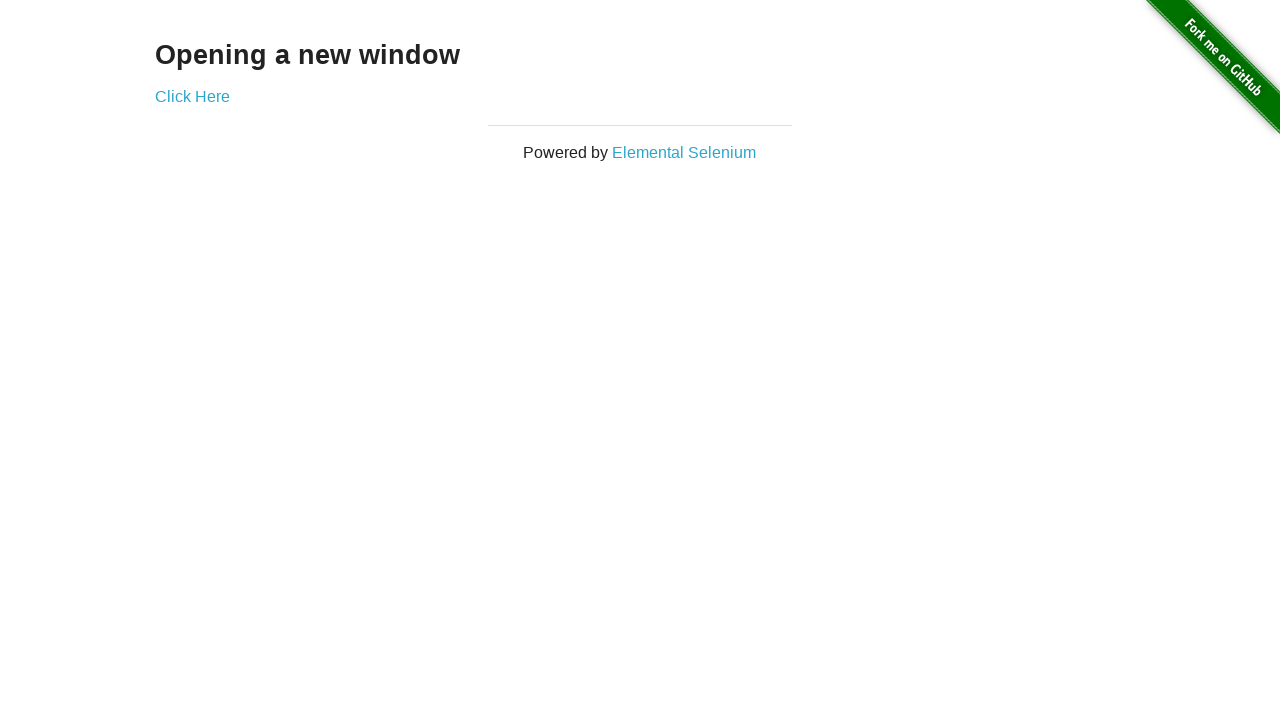

Clicked 'Click Here' link to open new window at (192, 96) on text=Click Here
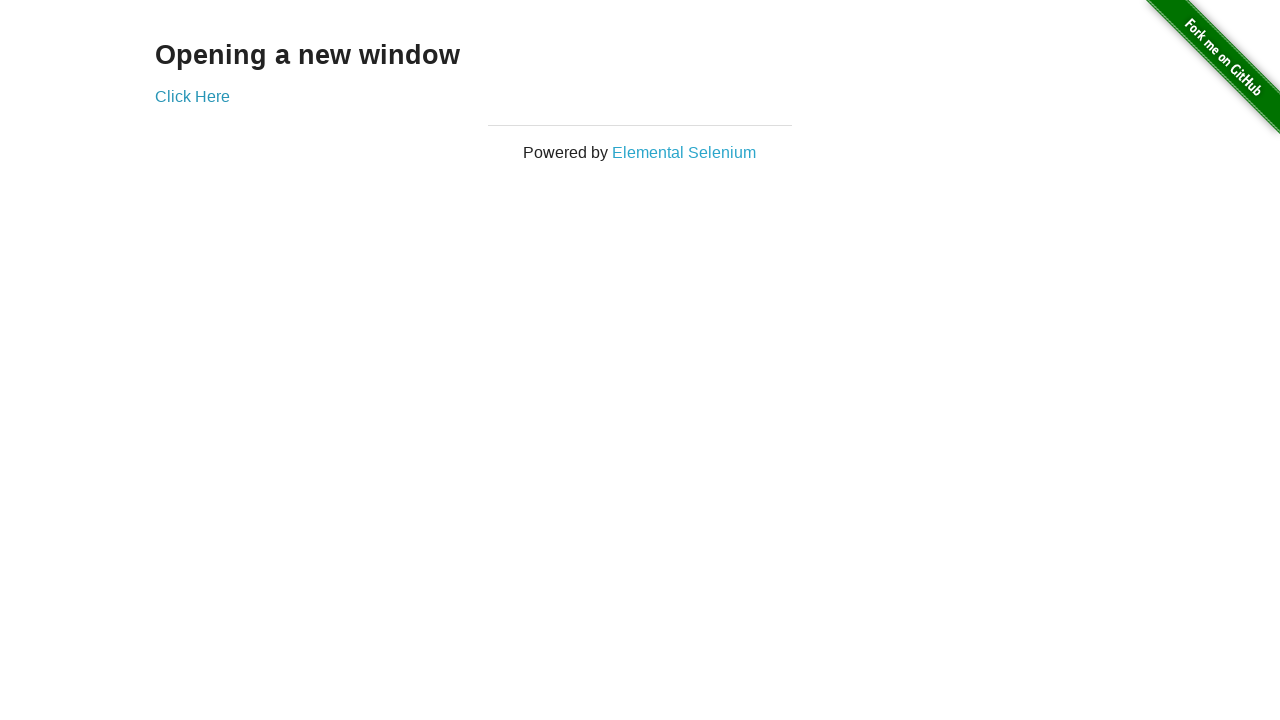

New child window opened and retrieved
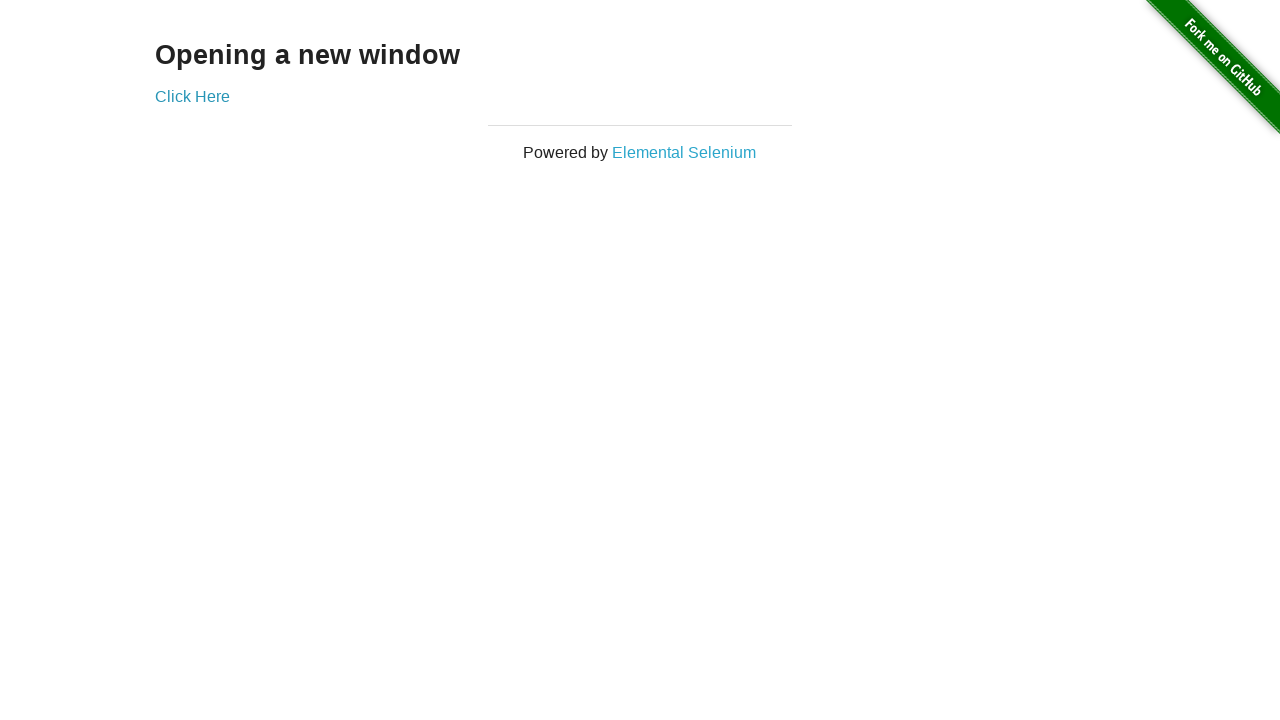

Waited for child page heading to load
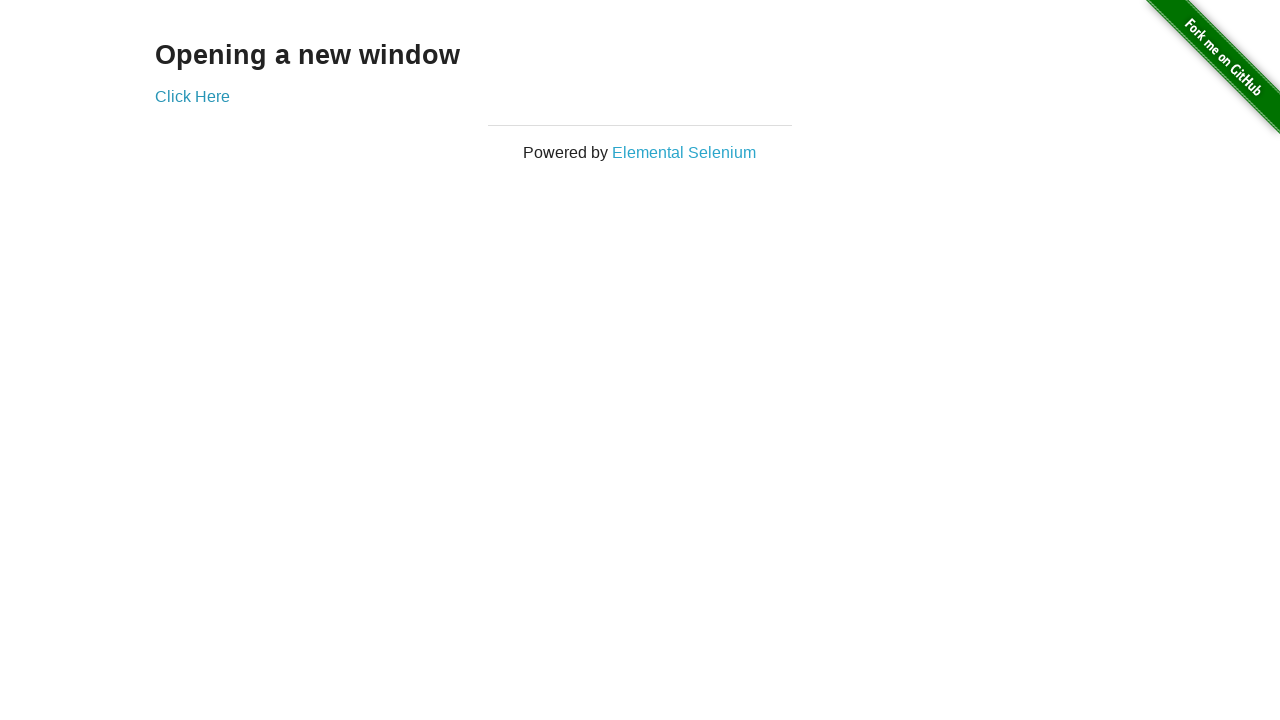

Retrieved child page heading: 'New Window'
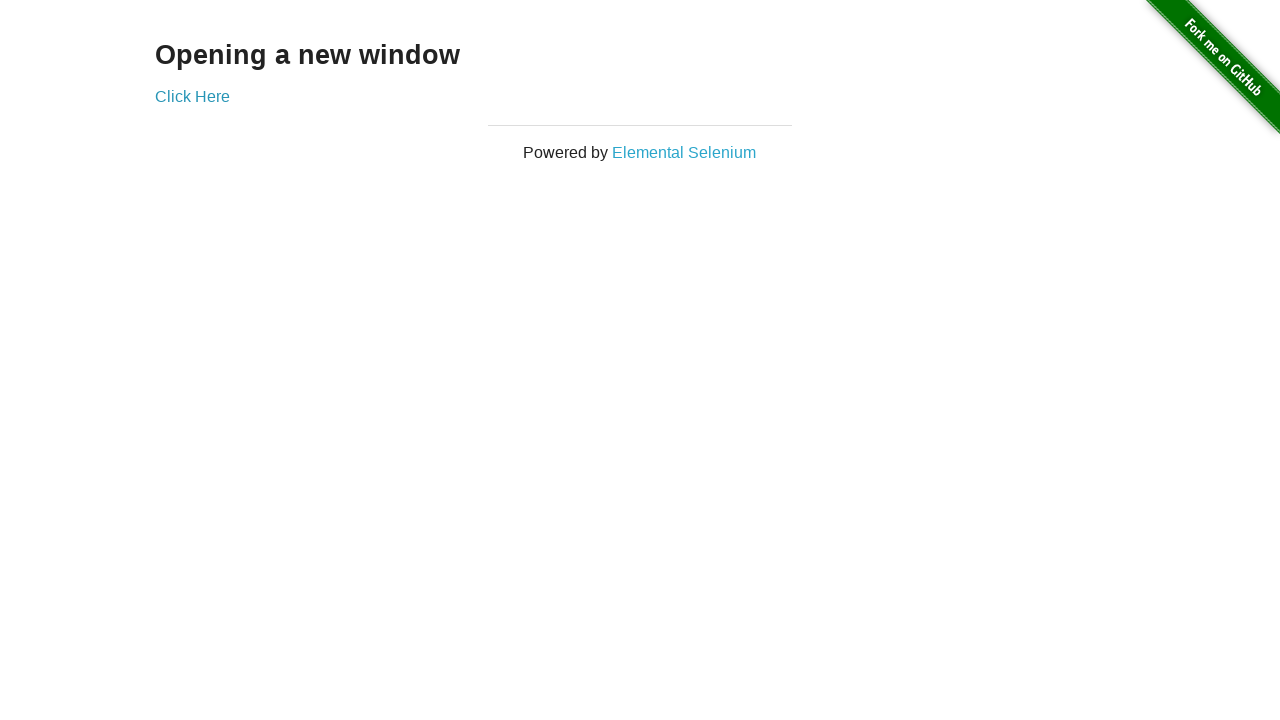

Switched back to parent window
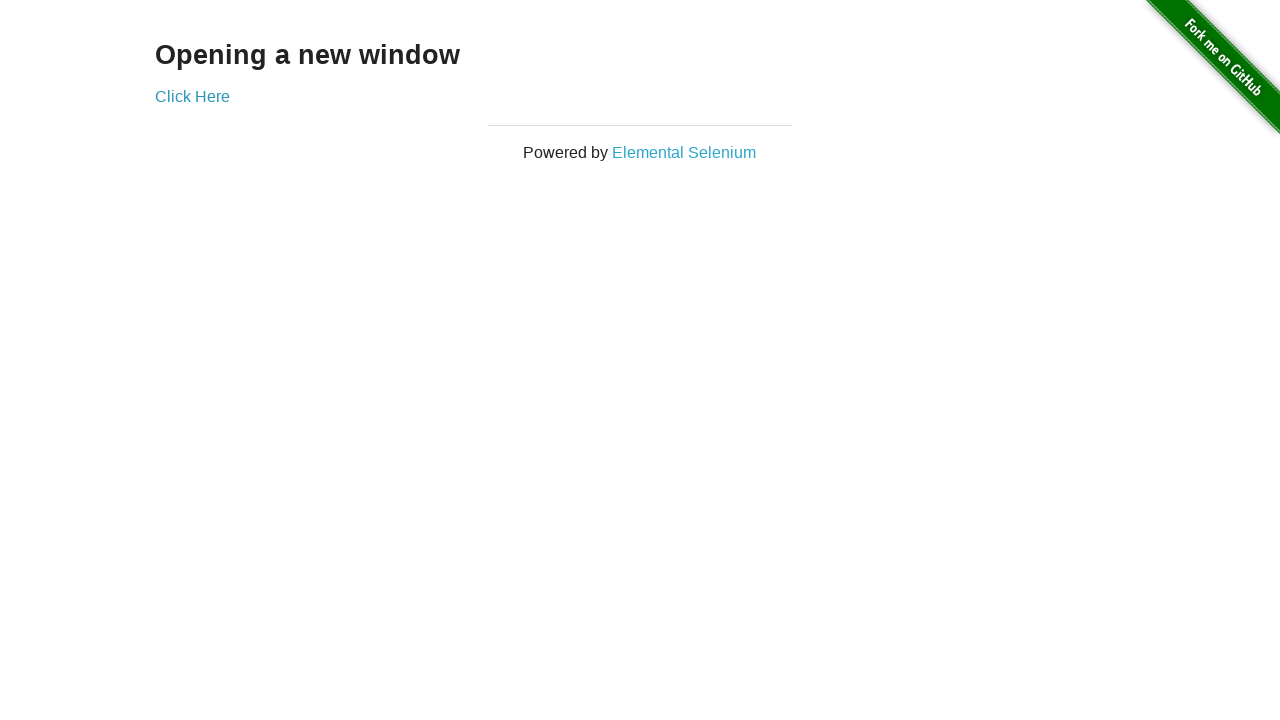

Retrieved parent page heading: 'Opening a new window'
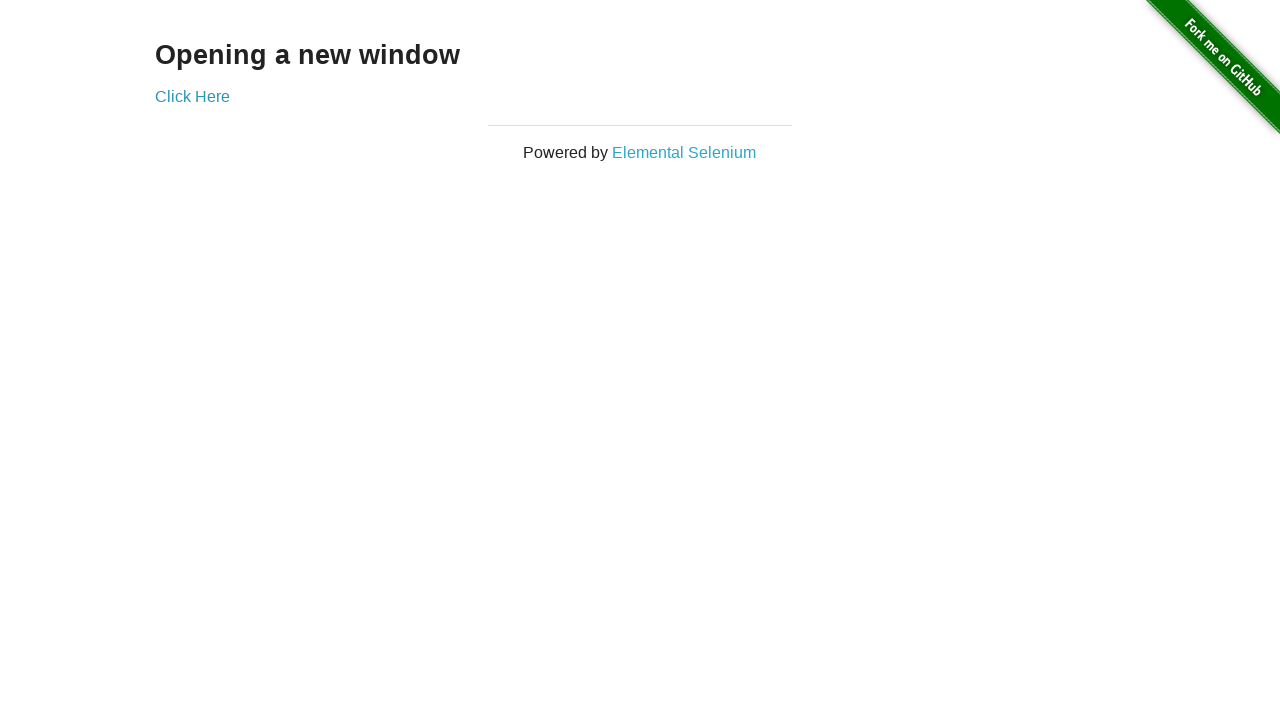

Closed child window
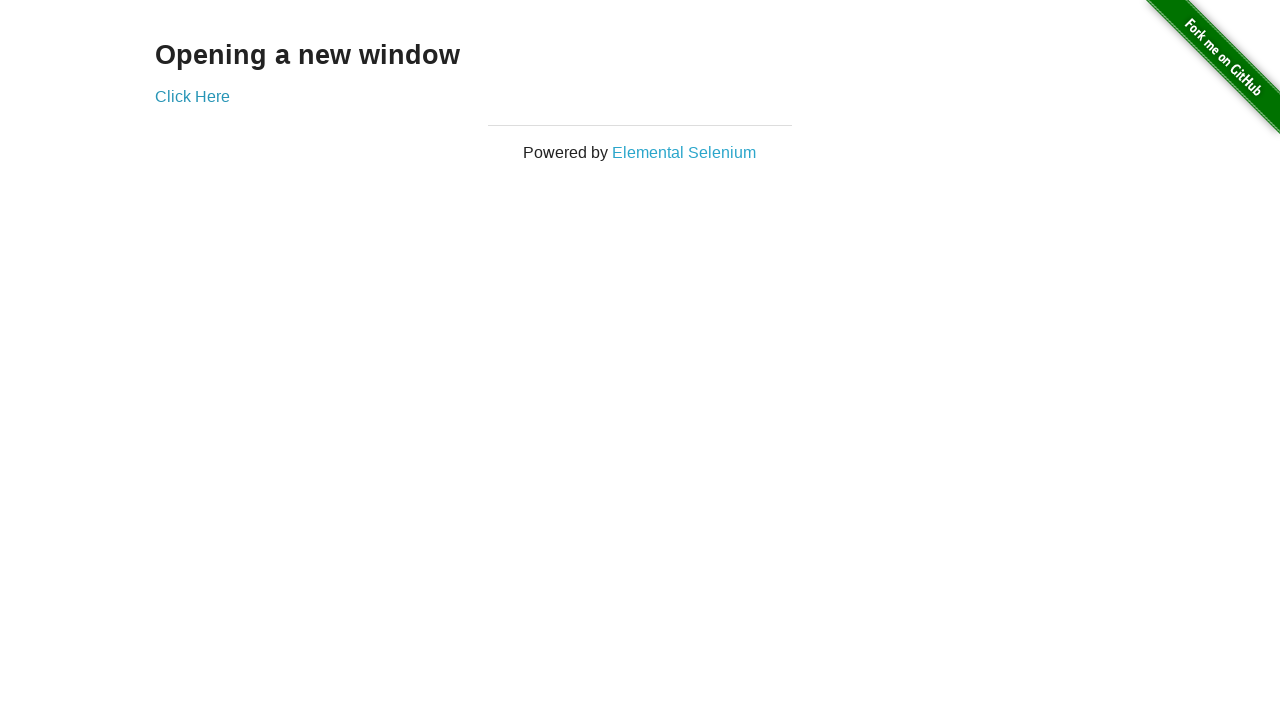

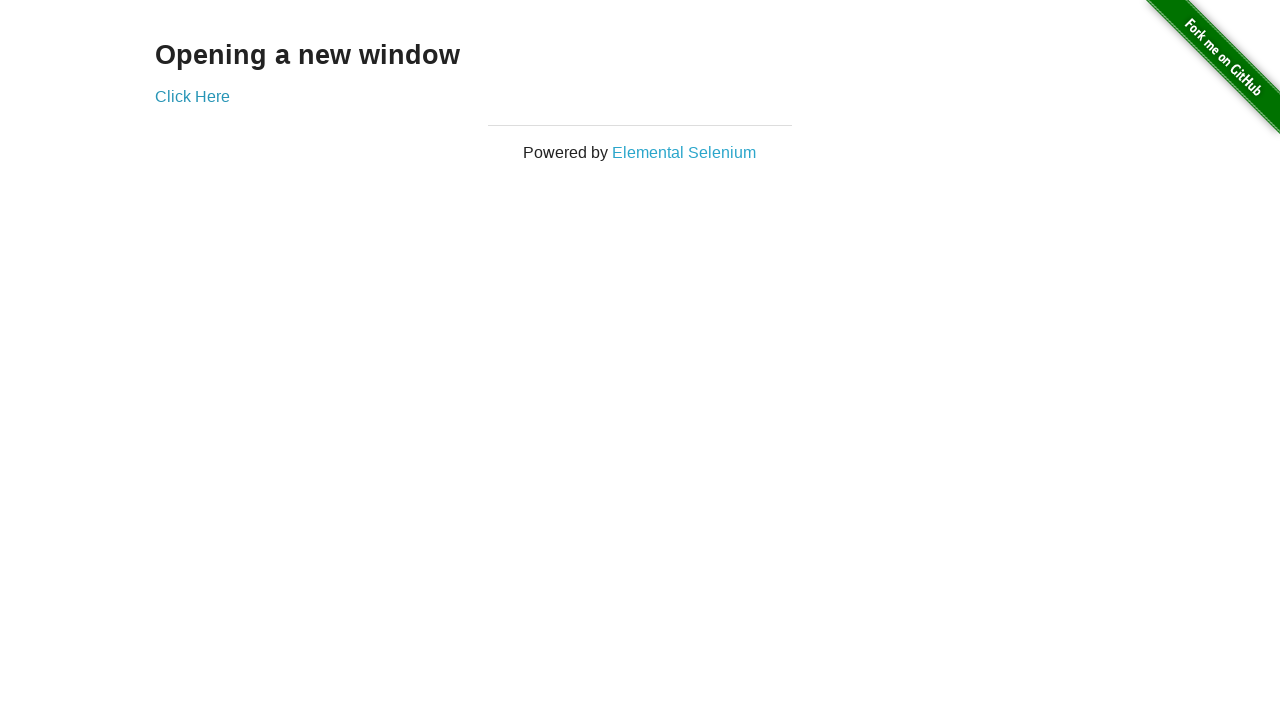